Tests a todo application by checking first two items, adding a new todo item, and verifying it was added to the list

Starting URL: https://lambdatest.github.io/sample-todo-app/

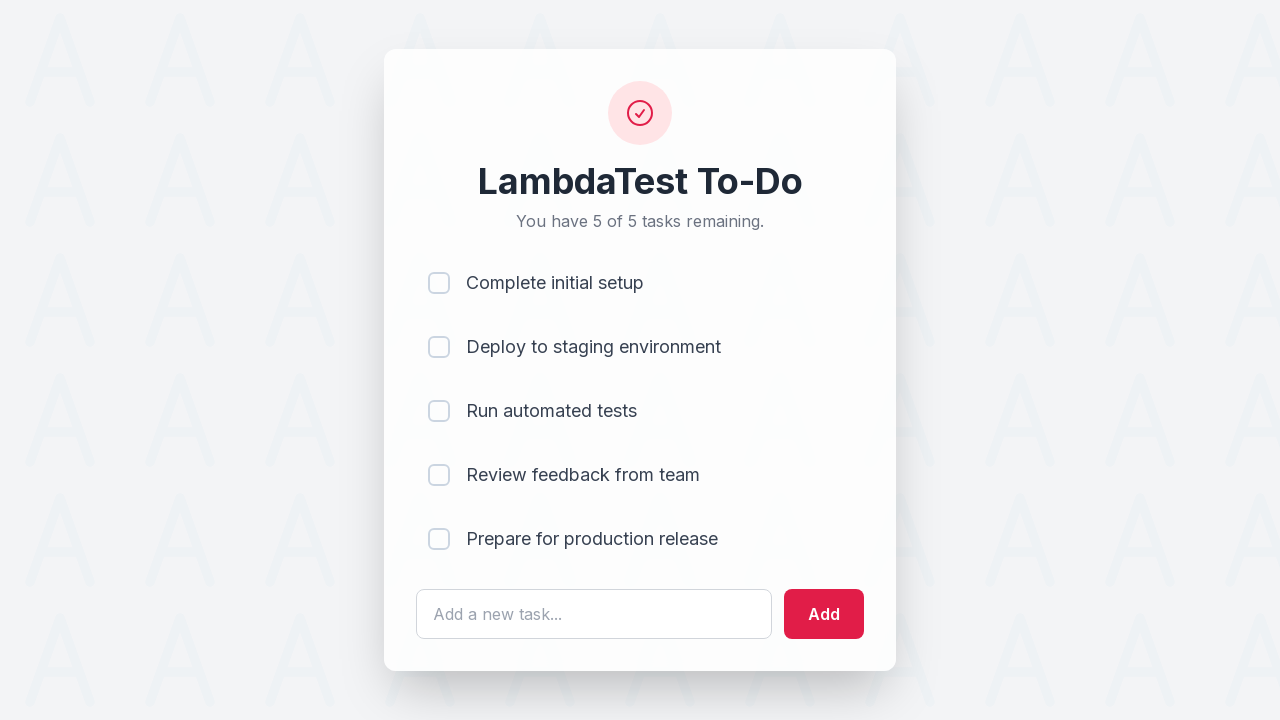

Checked first todo item (li1) at (439, 283) on input[name='li1']
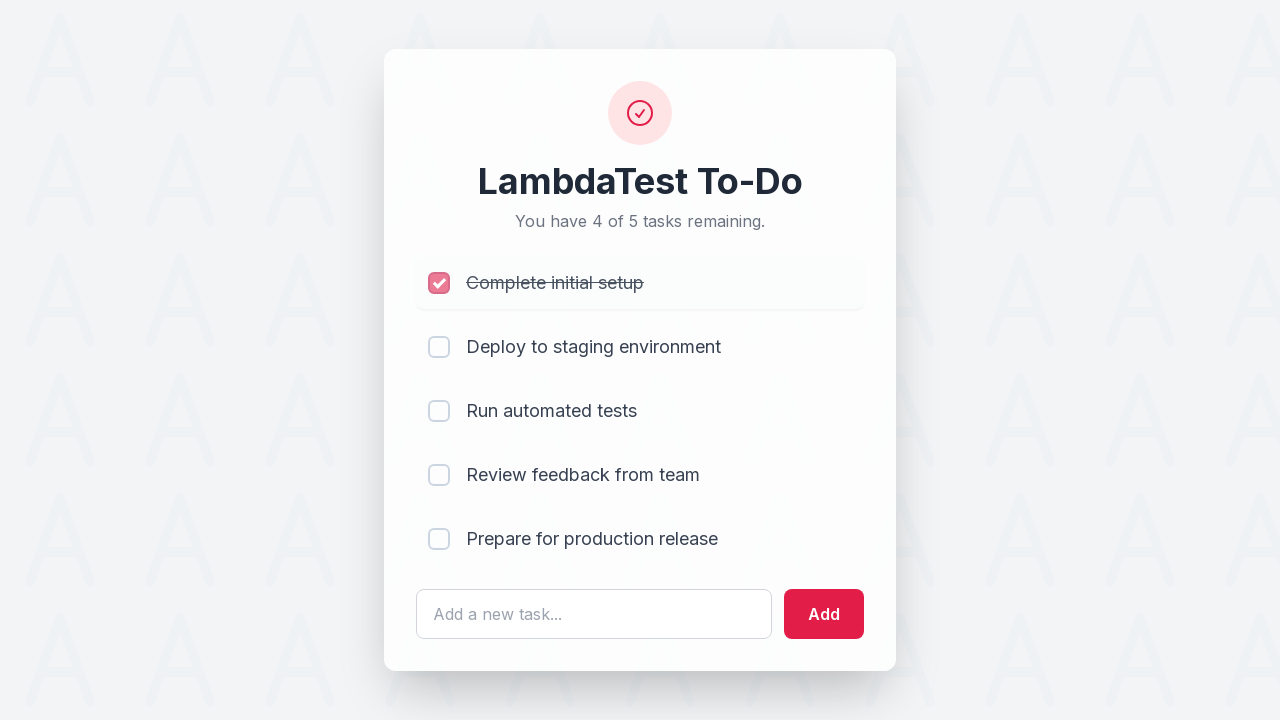

Checked second todo item (li2) at (439, 347) on input[name='li2']
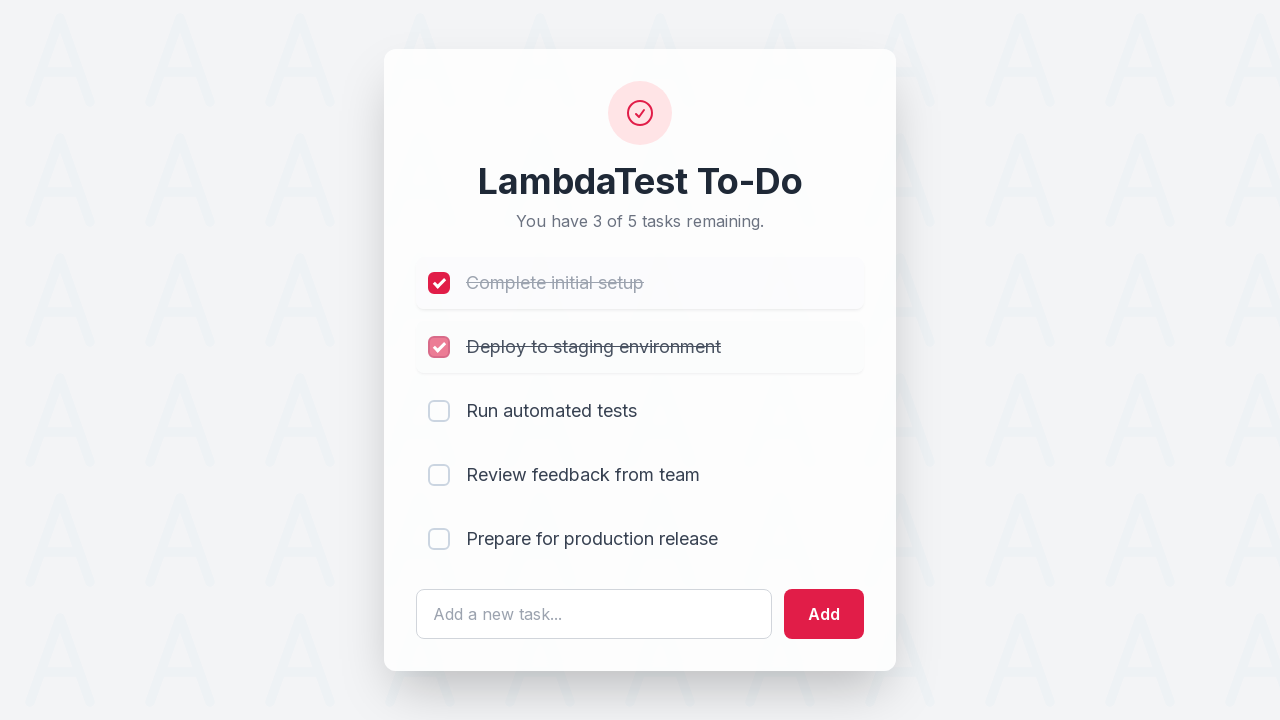

Filled todo input field with 'Happy Testing at LambdaTest' on #sampletodotext
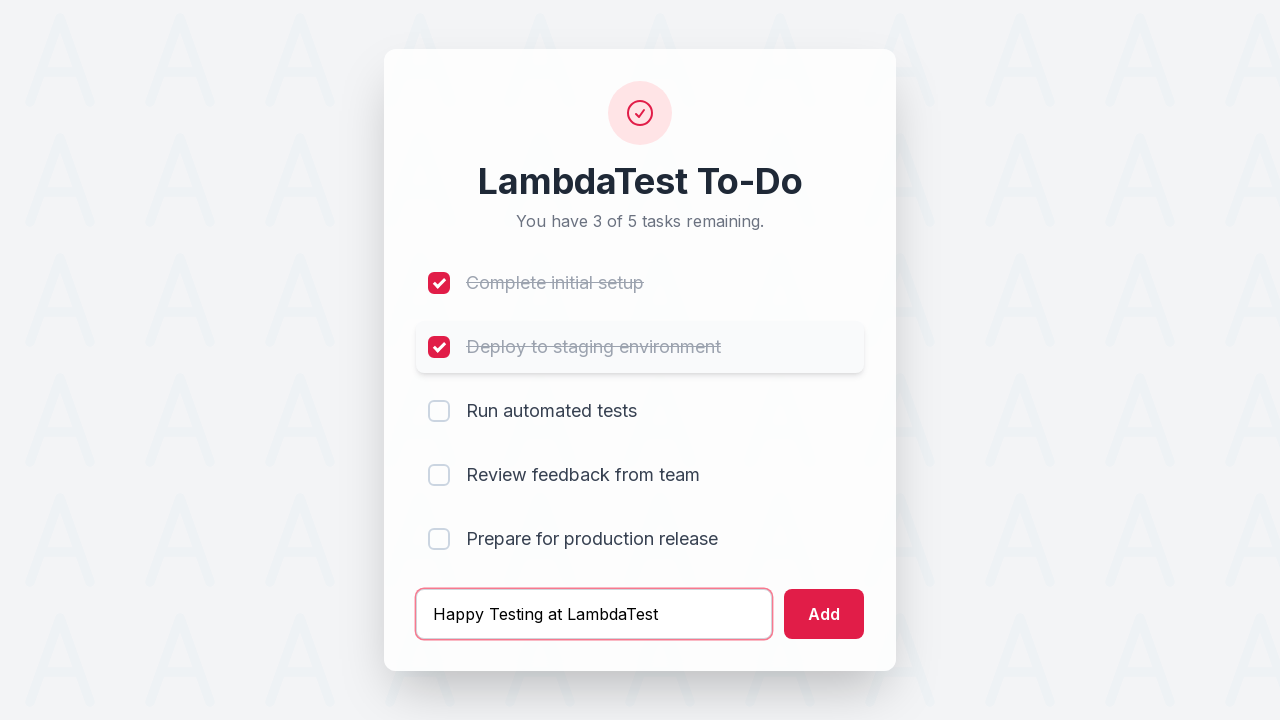

Clicked add button to create new todo item at (824, 614) on #addbutton
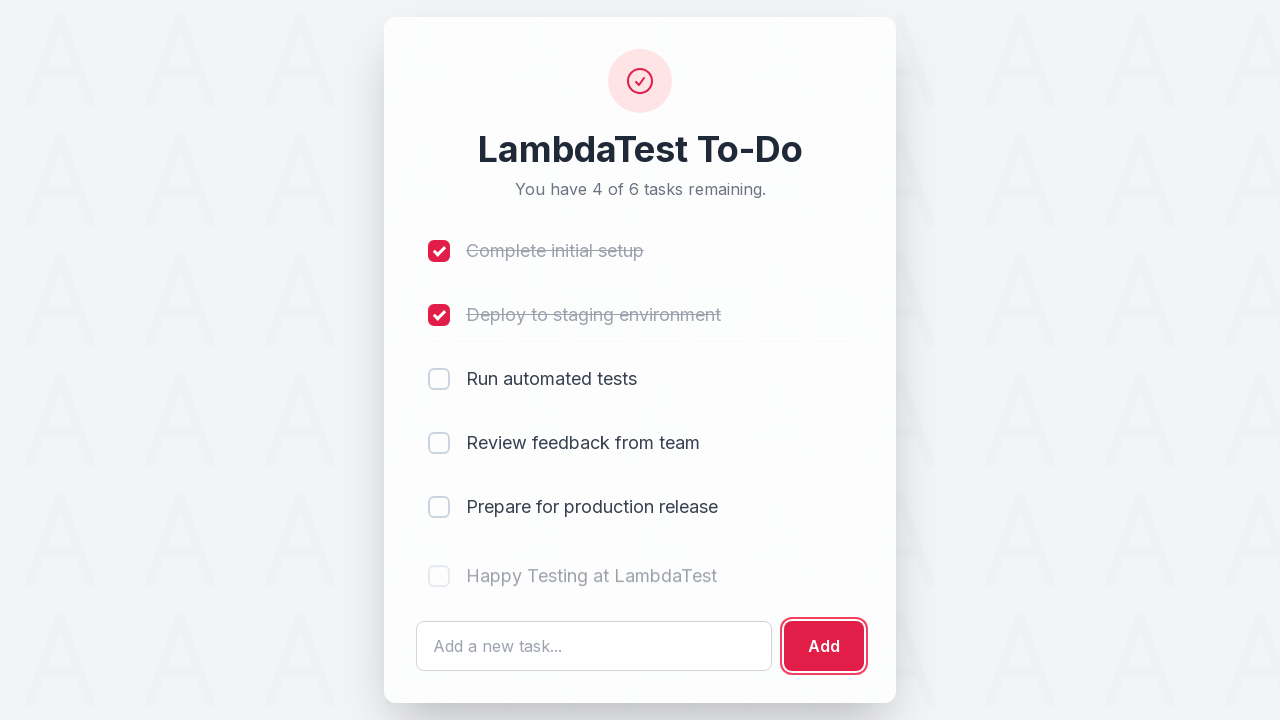

Verified new todo item was added as 6th item in the list
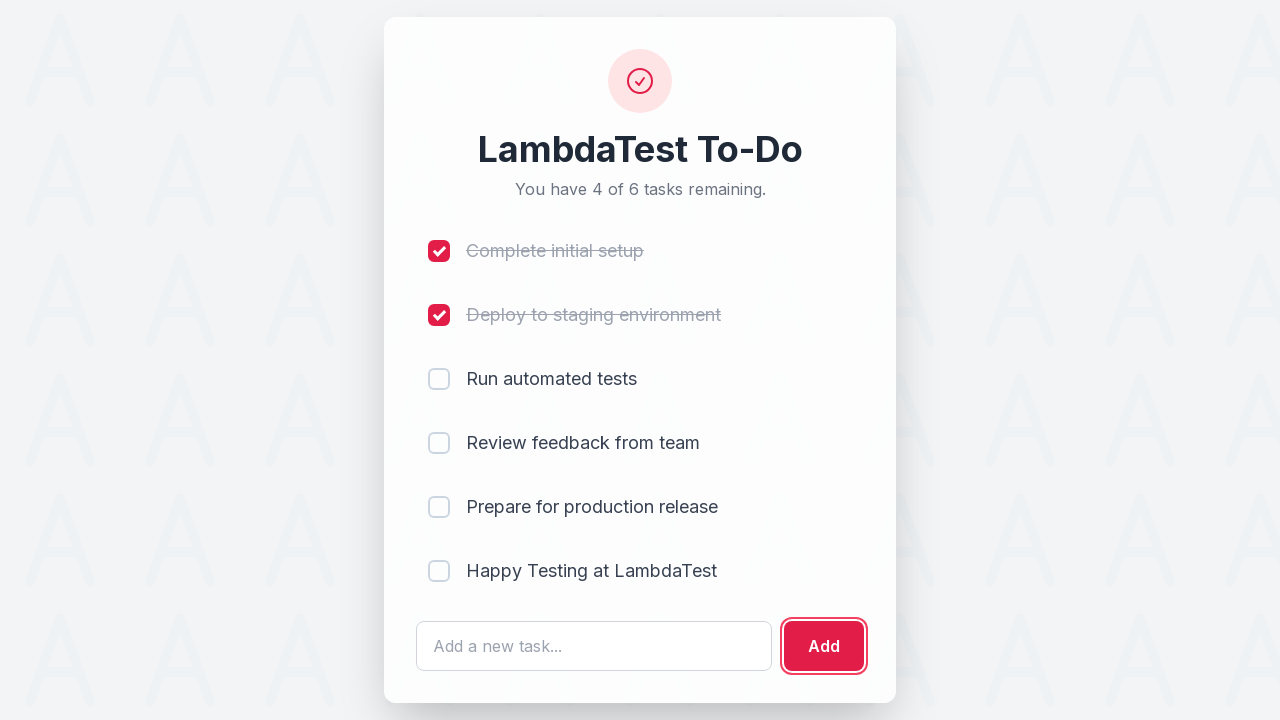

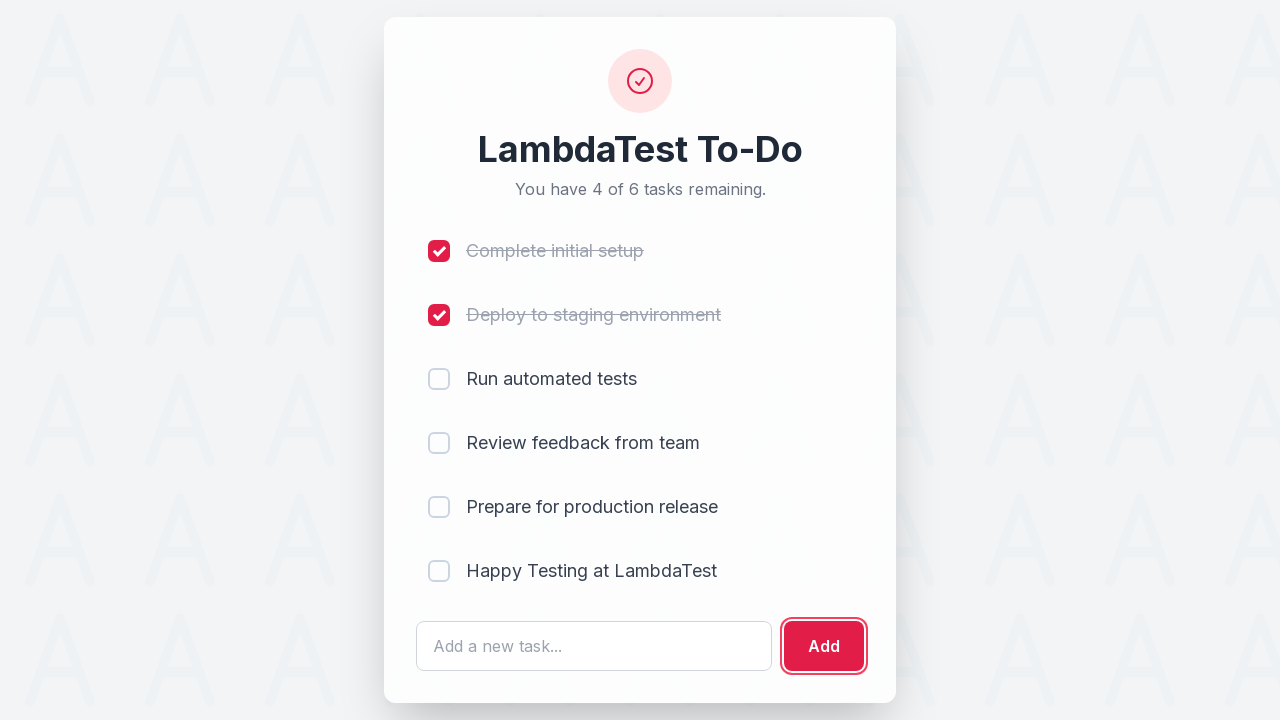